Tests alert handling functionality by clicking a button that triggers an alert and then accepting/dismissing the alert

Starting URL: https://formy-project.herokuapp.com/switch-window

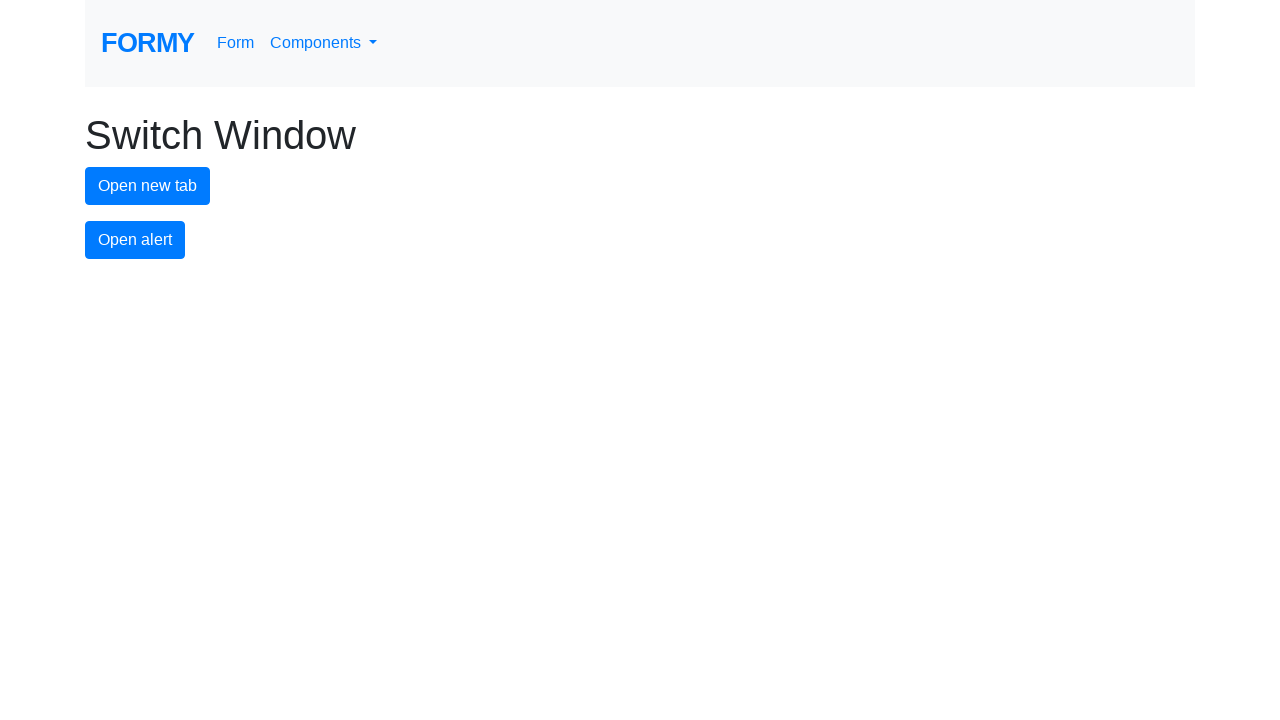

Clicked alert button to trigger alert dialog at (135, 240) on #alert-button
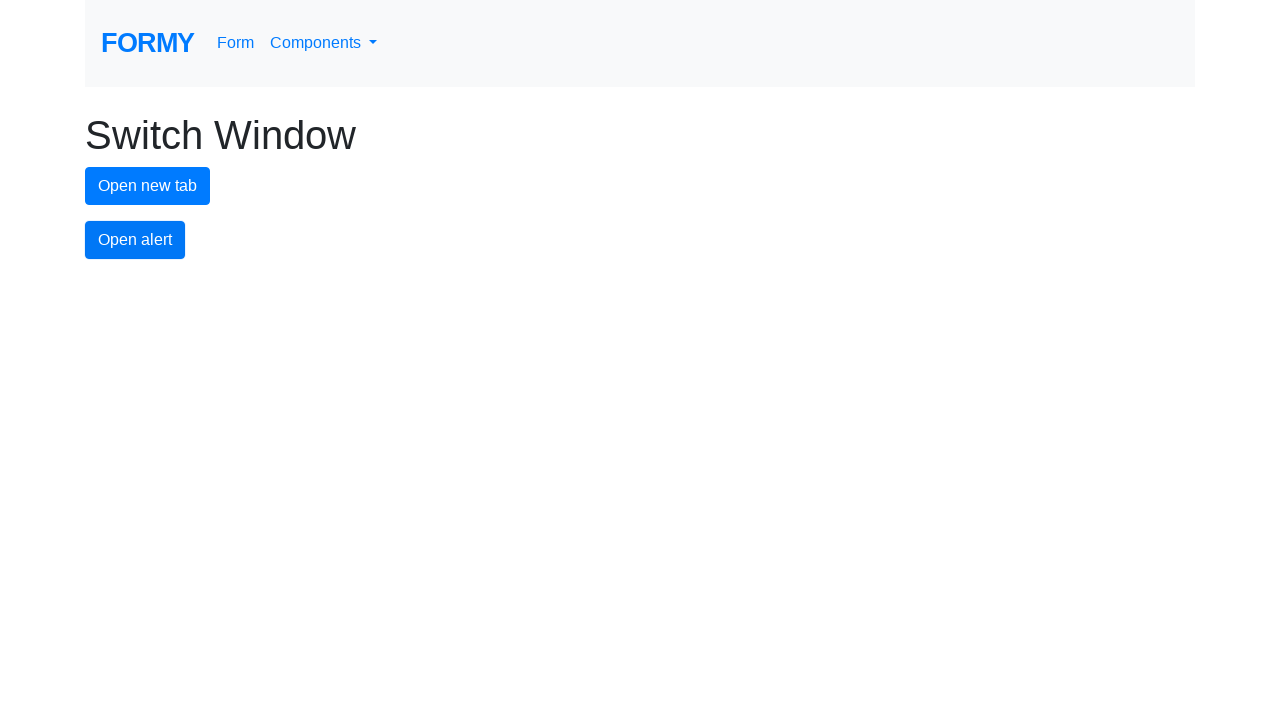

Set up dialog handler to accept alerts
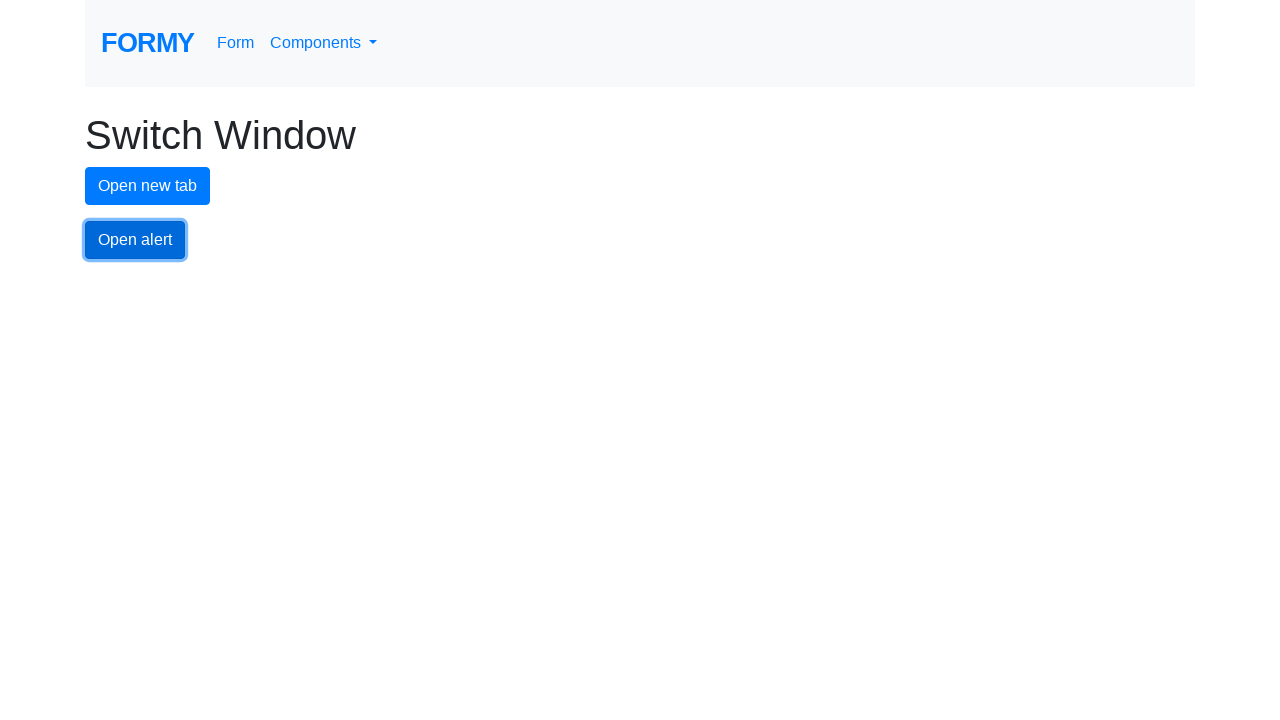

Clicked alert button again to trigger another alert dialog at (135, 240) on #alert-button
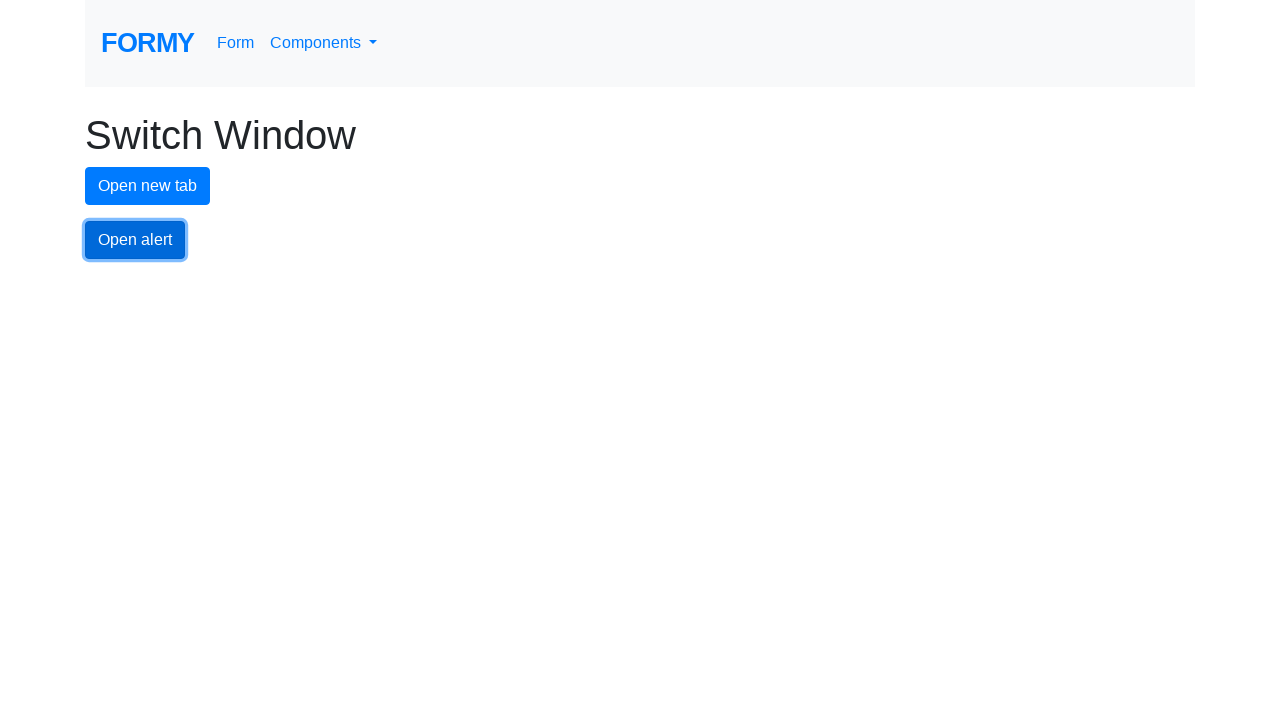

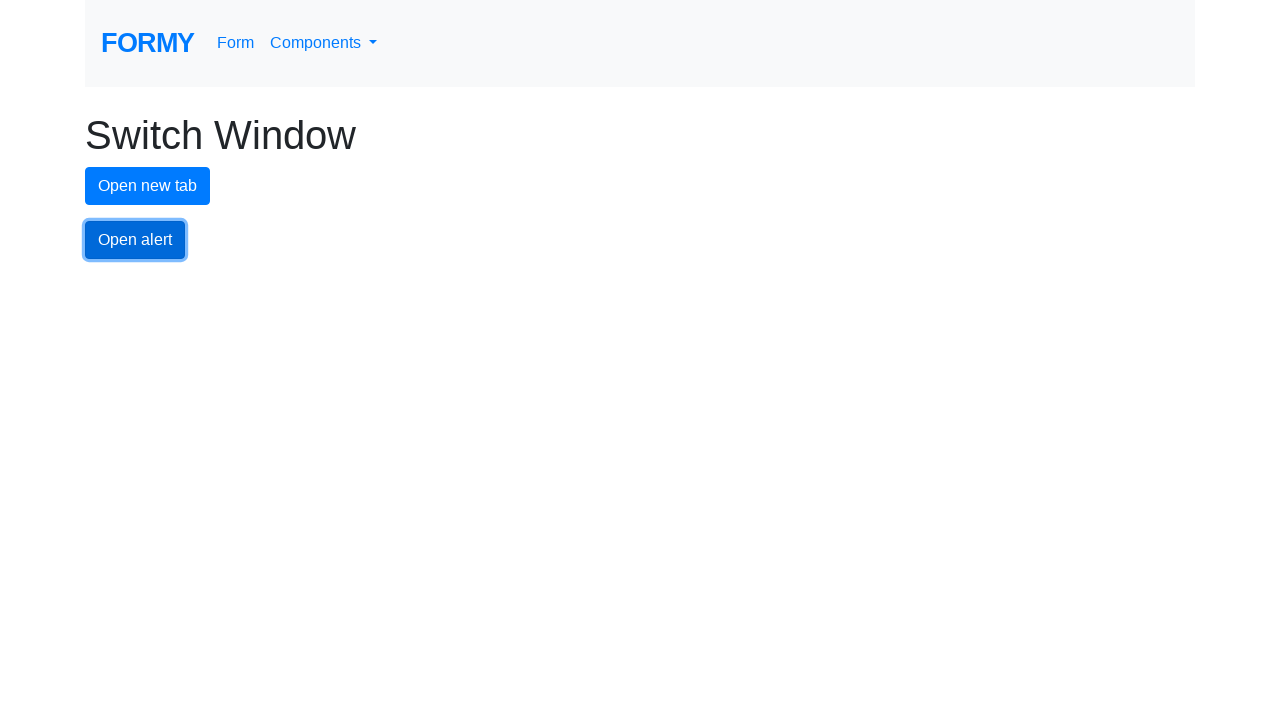